Tests that error message appears when first number is invalid text during division

Starting URL: https://testsheepnz.github.io/BasicCalculator

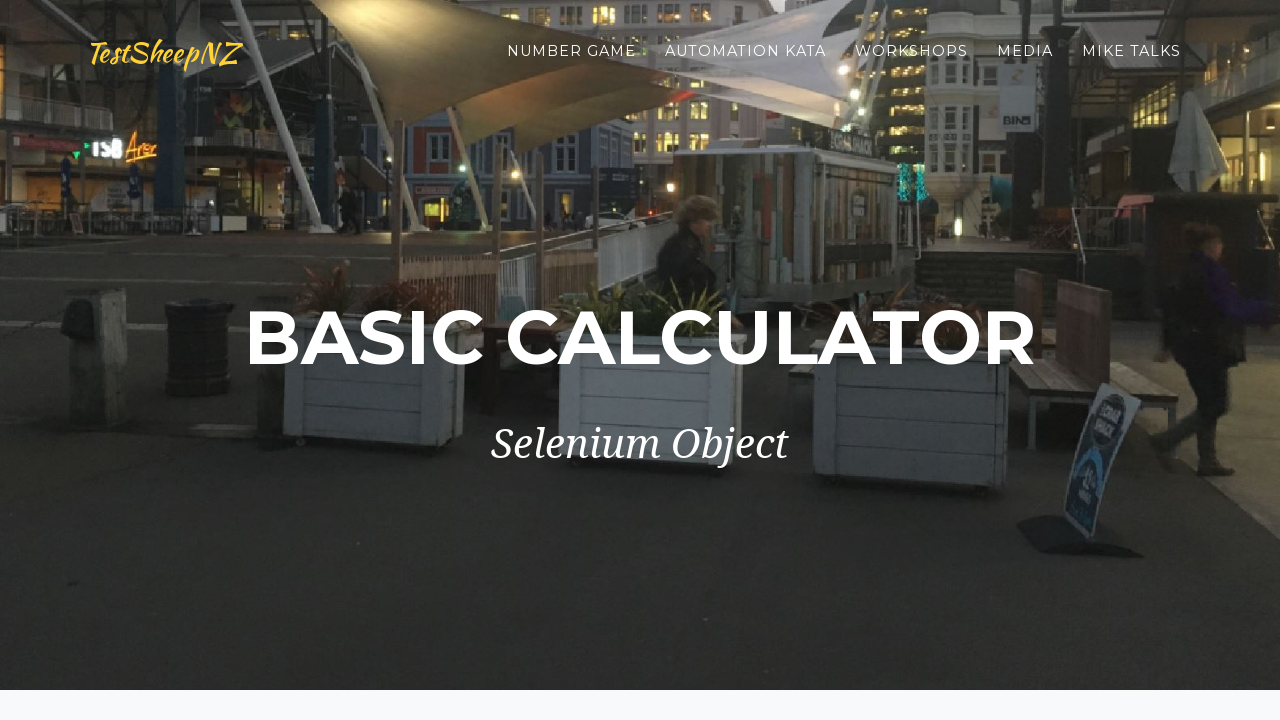

Selected 'Prototype' build version on #selectBuild
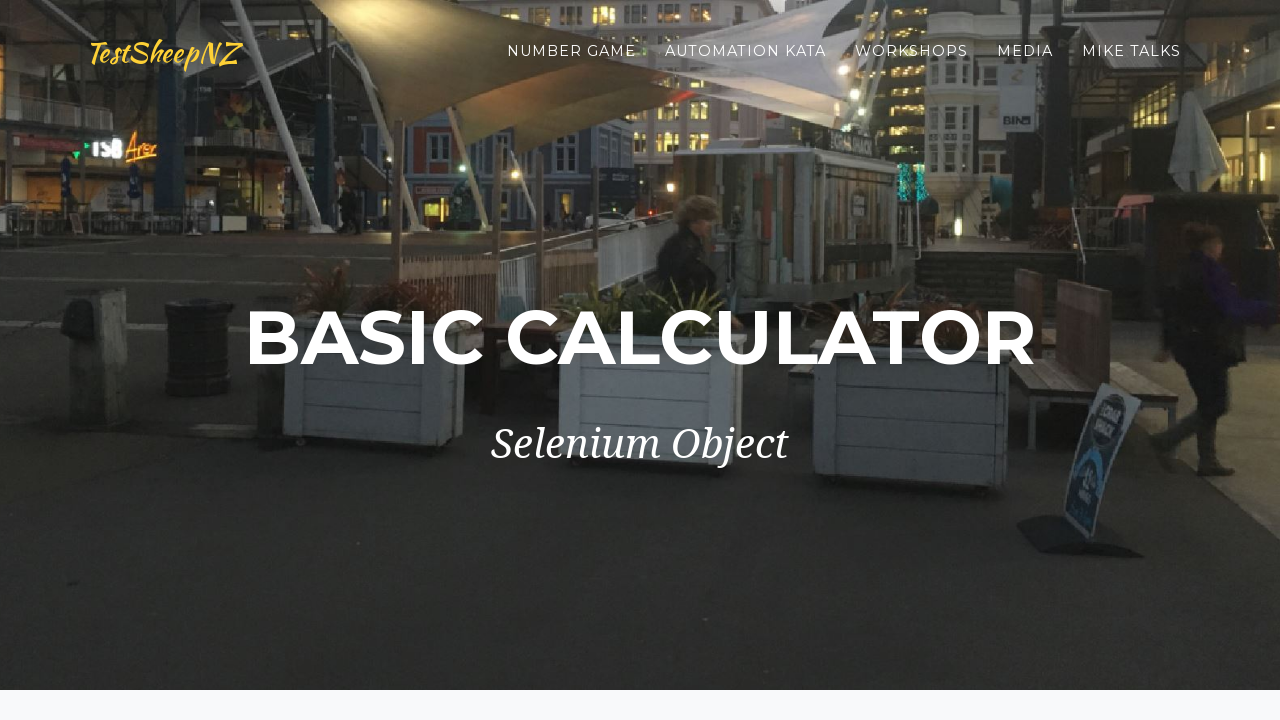

Entered invalid character 'a' in first number field on #number1Field
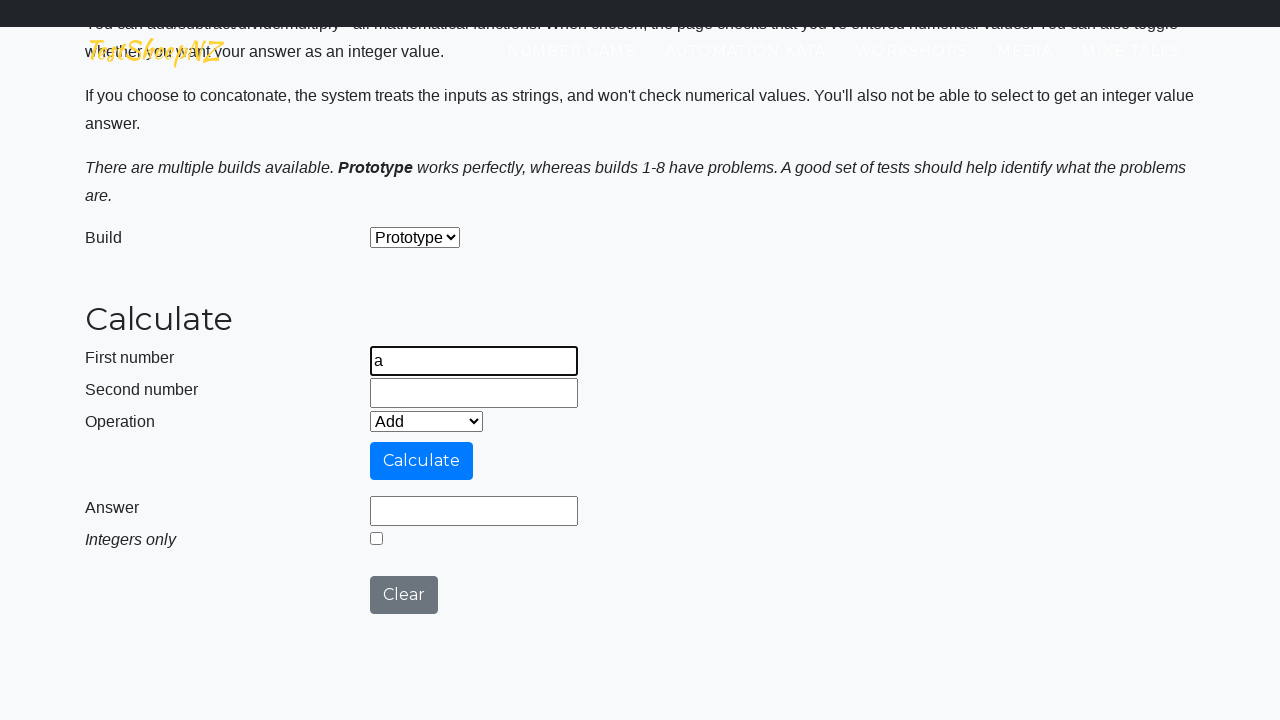

Entered '2' in second number field on #number2Field
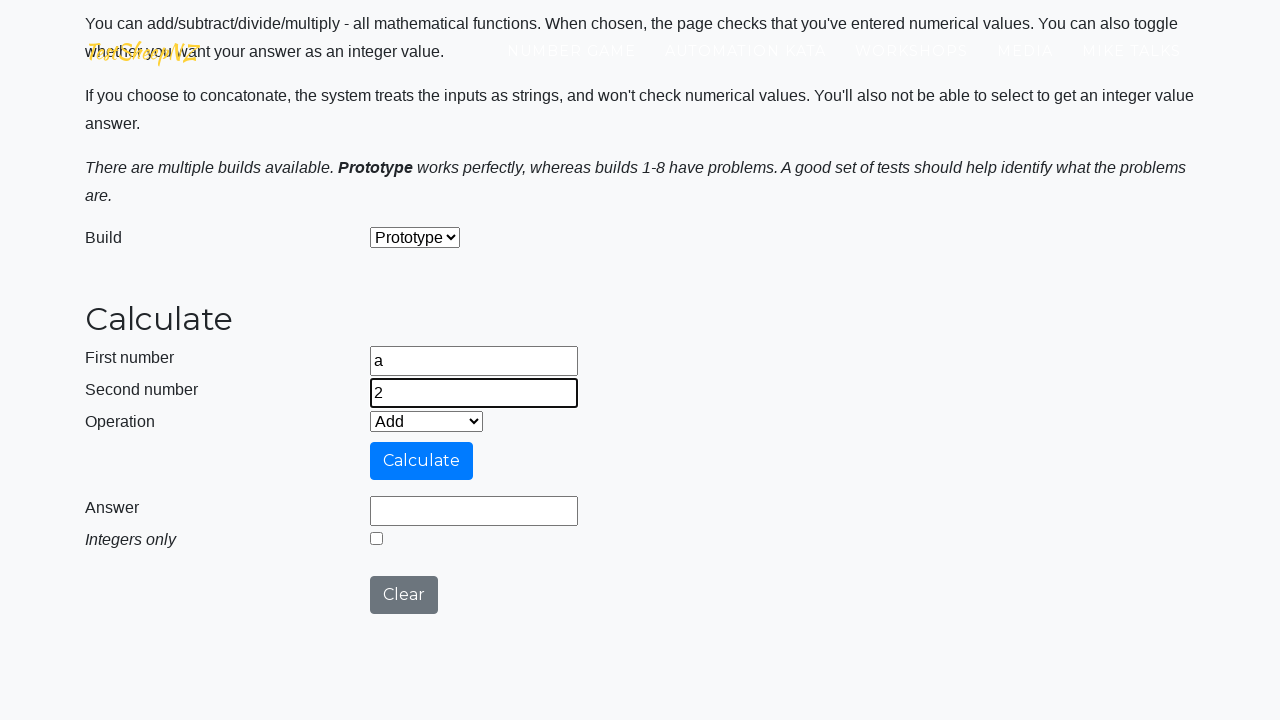

Selected 'Divide' operation on #selectOperationDropdown
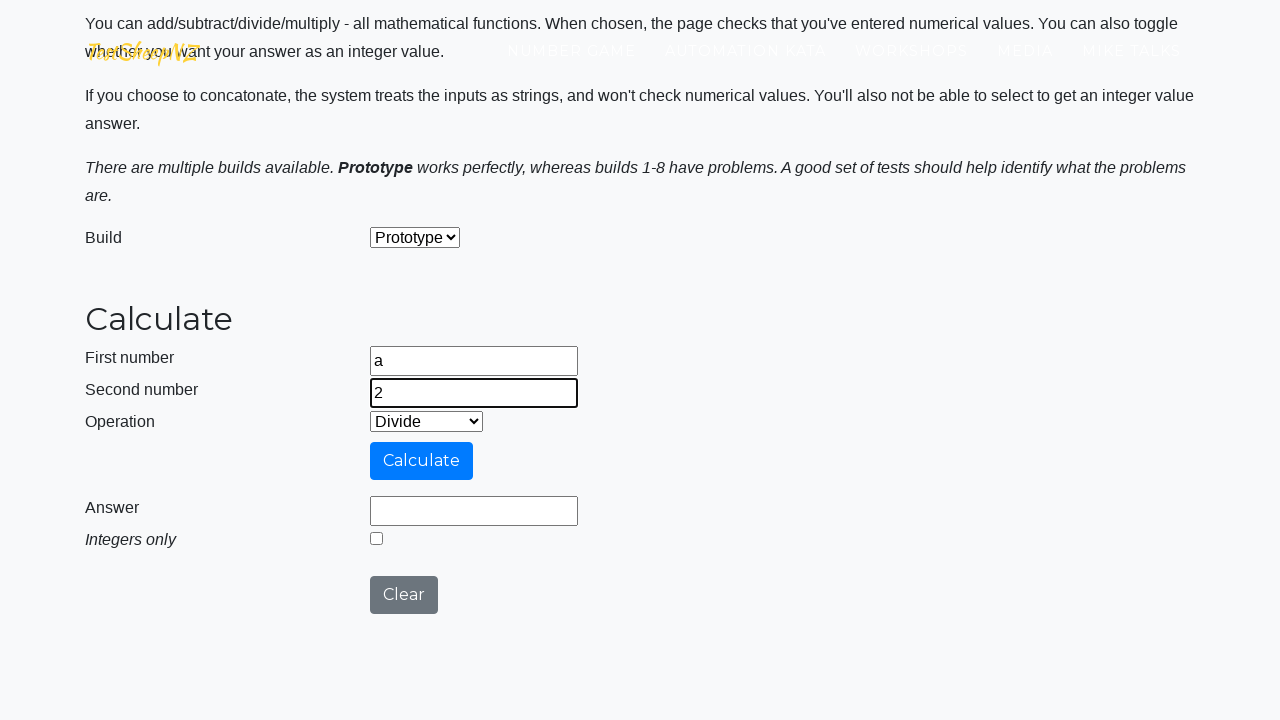

Clicked calculate button at (422, 461) on #calculateButton
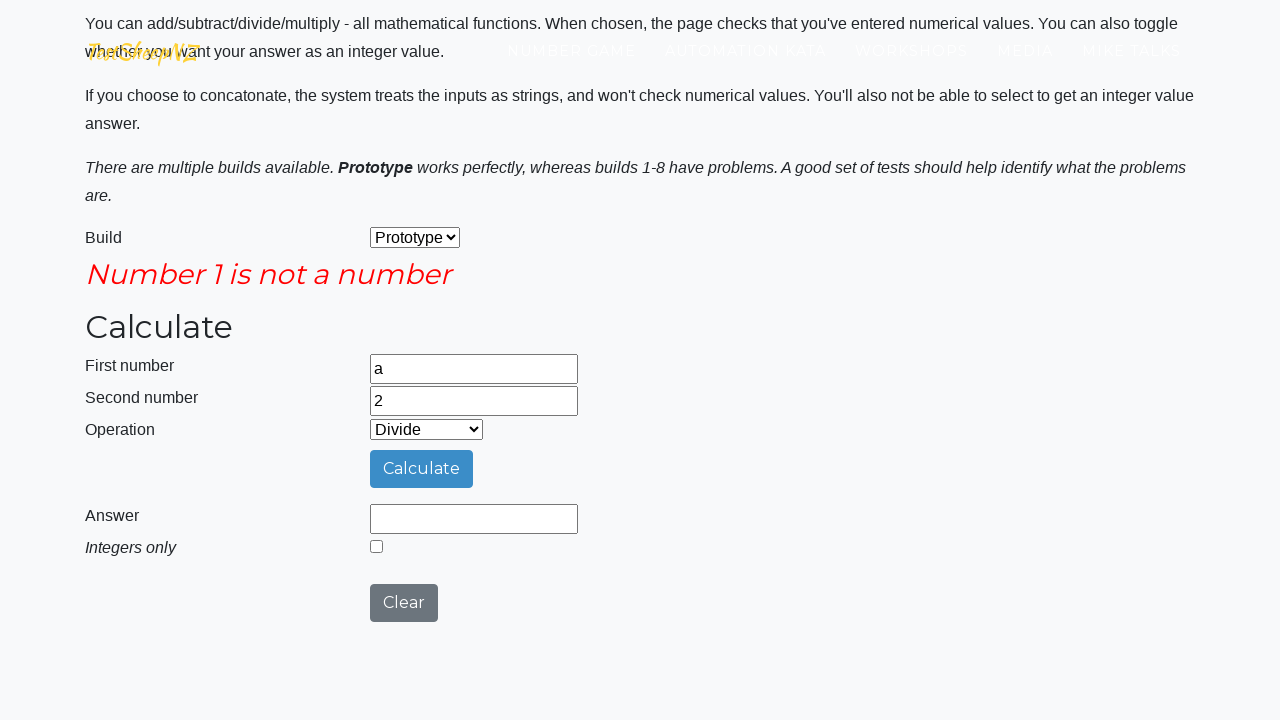

Verified error message field is visible
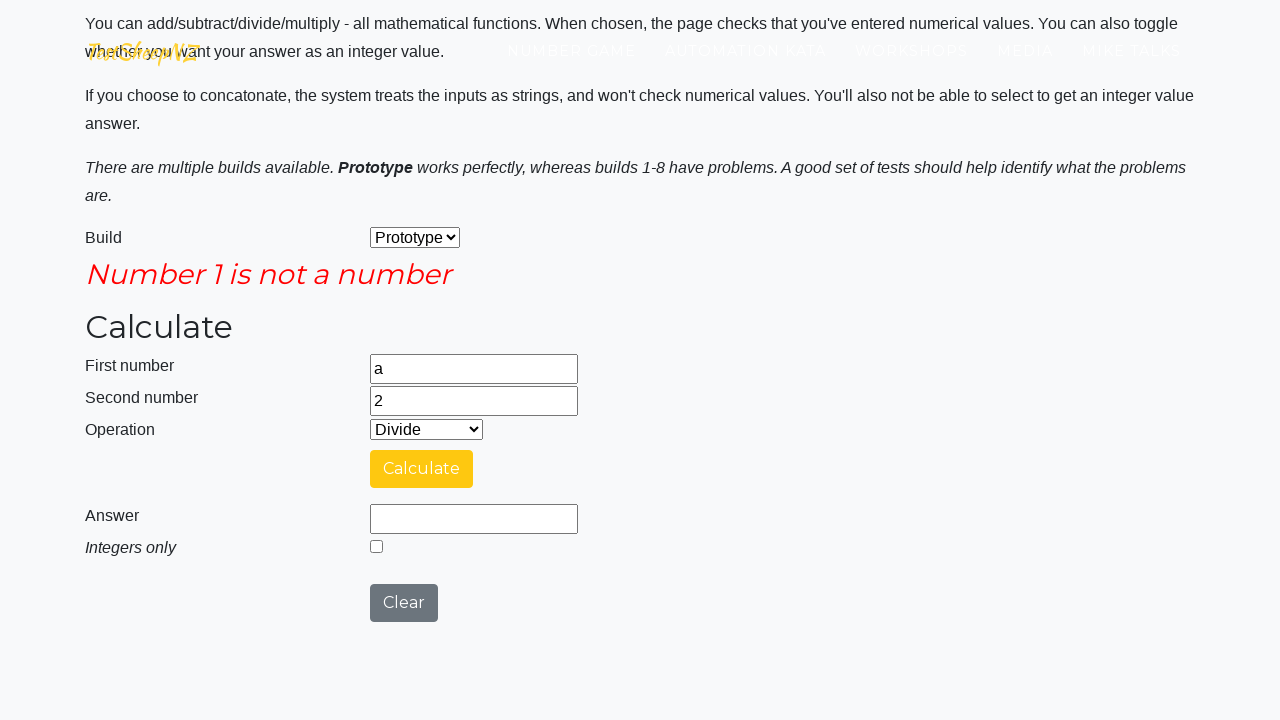

Verified error message displays 'Number 1 is not a number'
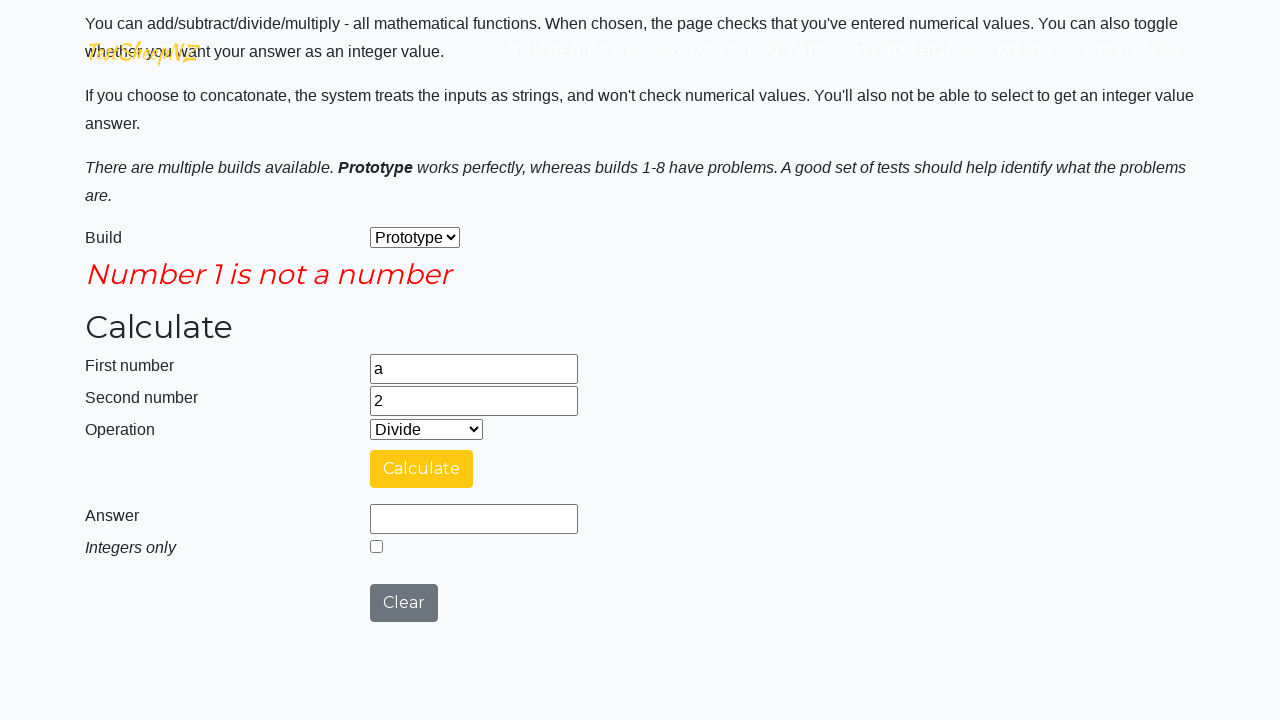

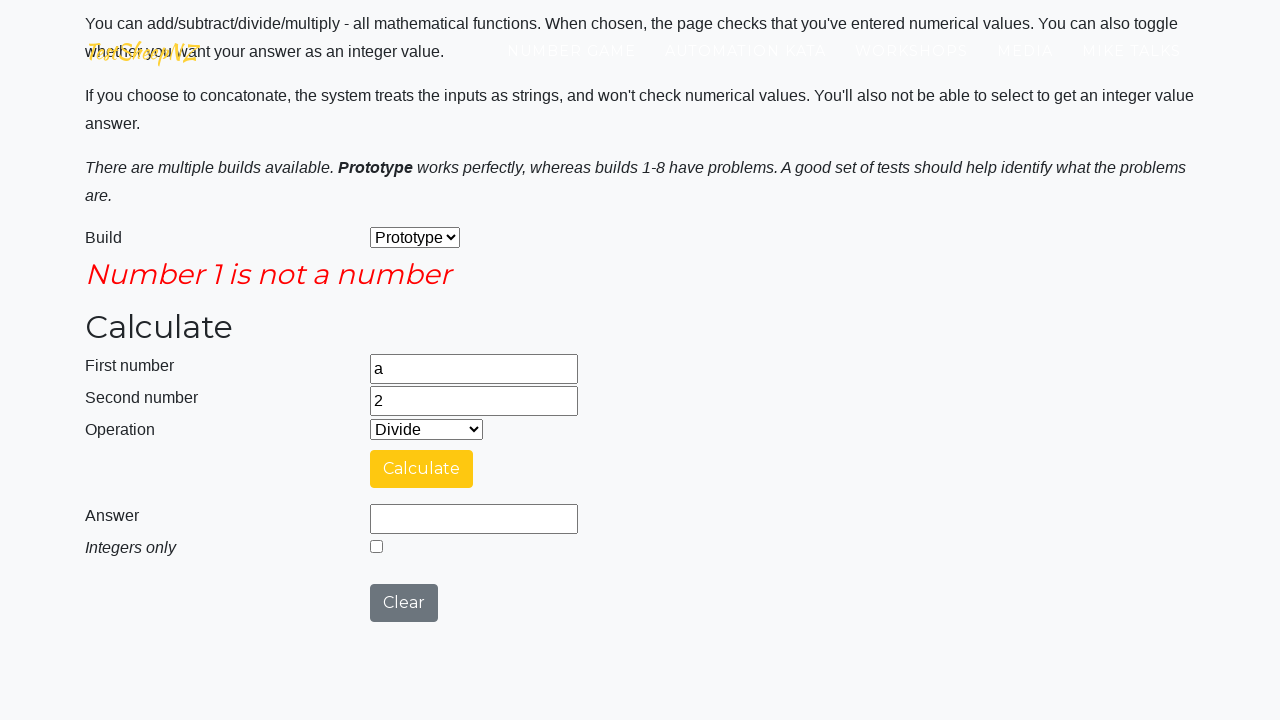